Tests the MarketPulse economic calendar by applying a country filter for Canada, selecting a date range using the last available year and date, and interacting with the download menu.

Starting URL: https://www.marketpulse.com/tools/economic-calendar/

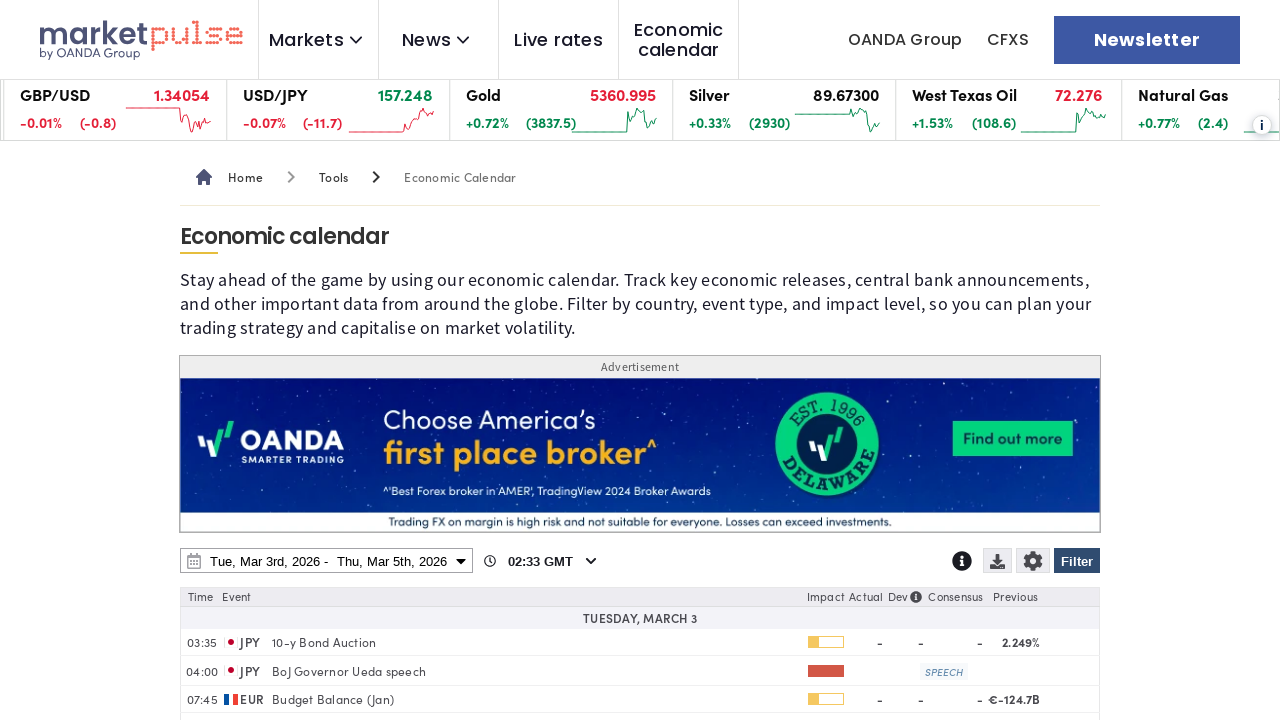

Page loaded (domcontentloaded state)
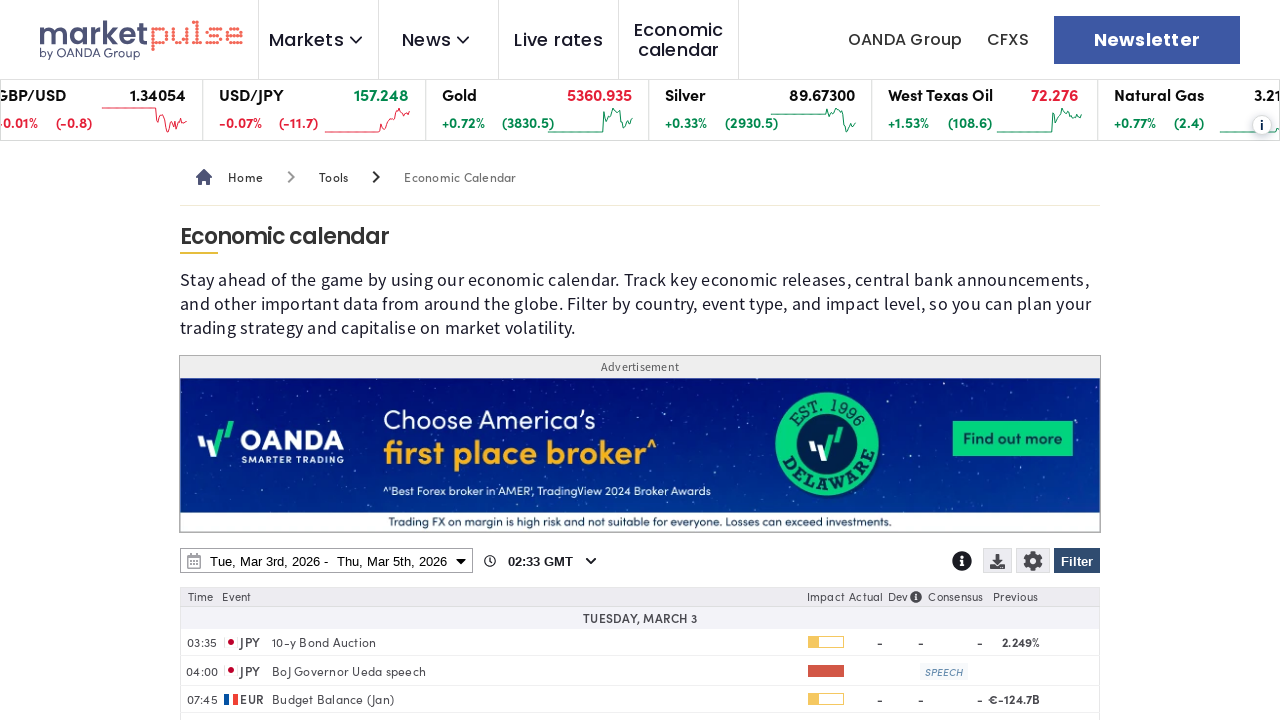

Clicked Filter button to open filter dialog at (1077, 561) on internal:role=button[name="Filter"i]
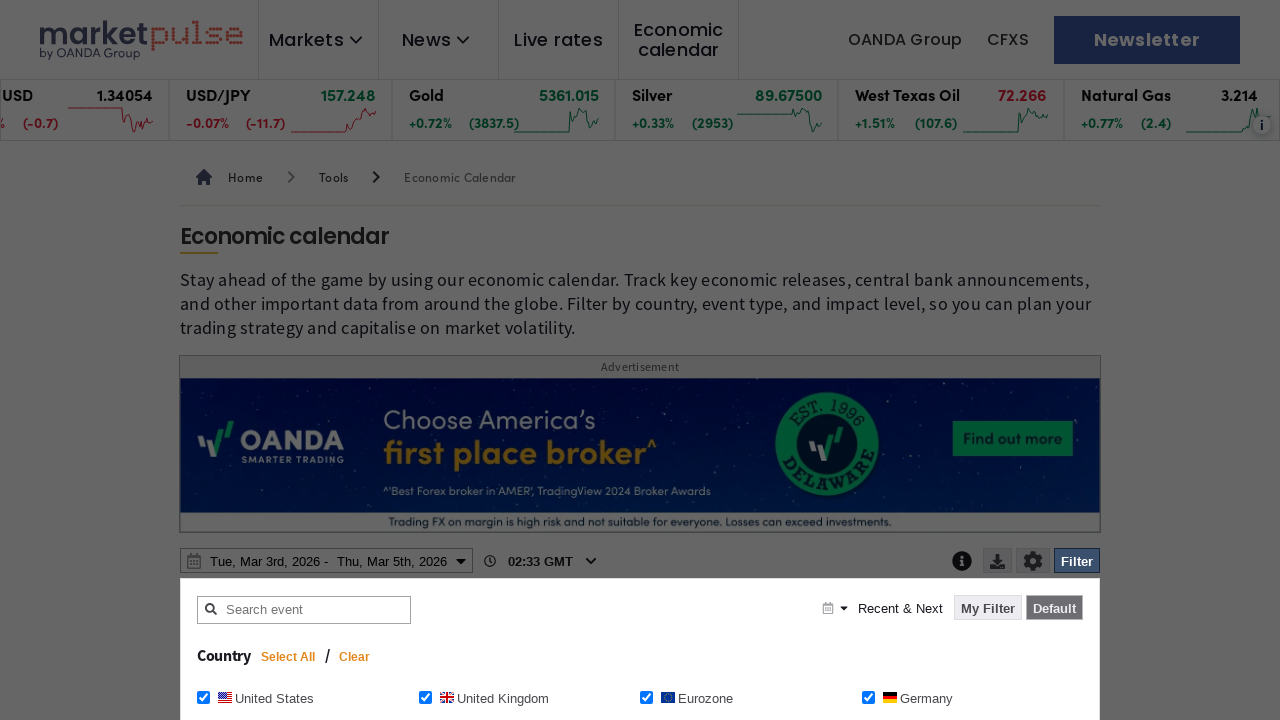

Filter dialog loaded and Clear button appeared
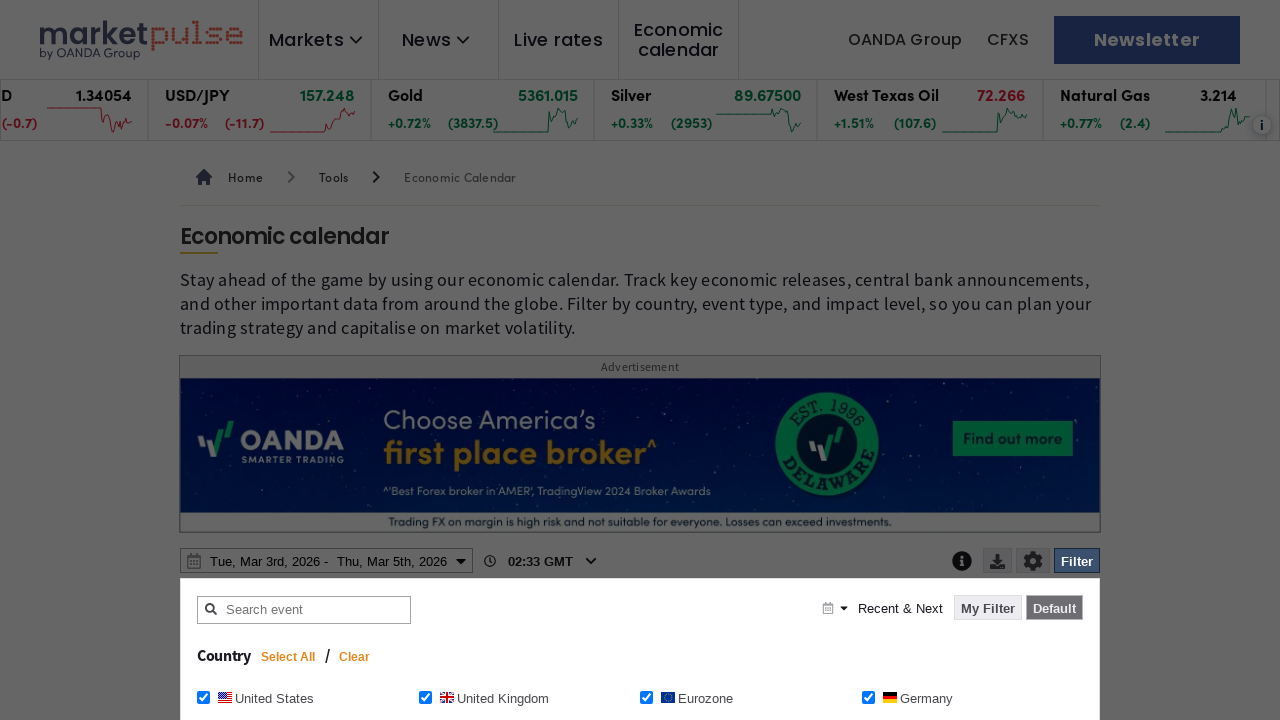

Waited 1200ms for filter dialog UI to stabilize
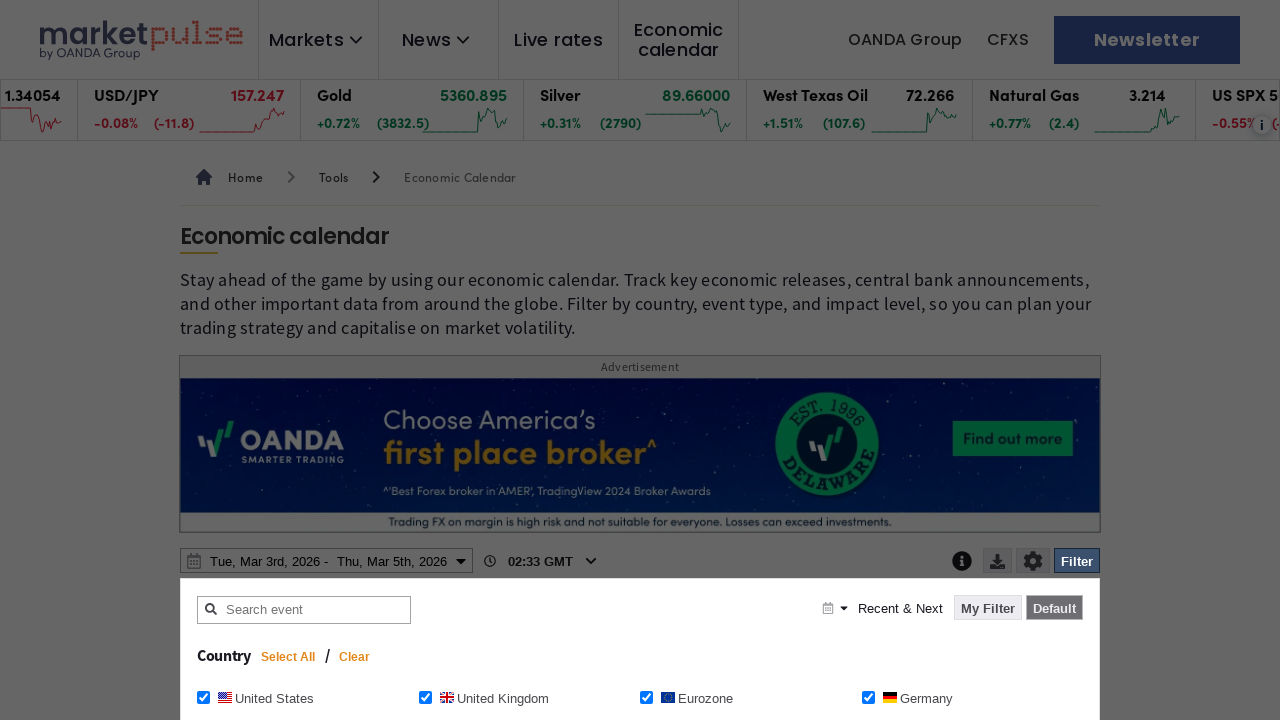

Clicked Clear button to remove existing filters at (355, 657) on internal:role=button[name="Clear"i]
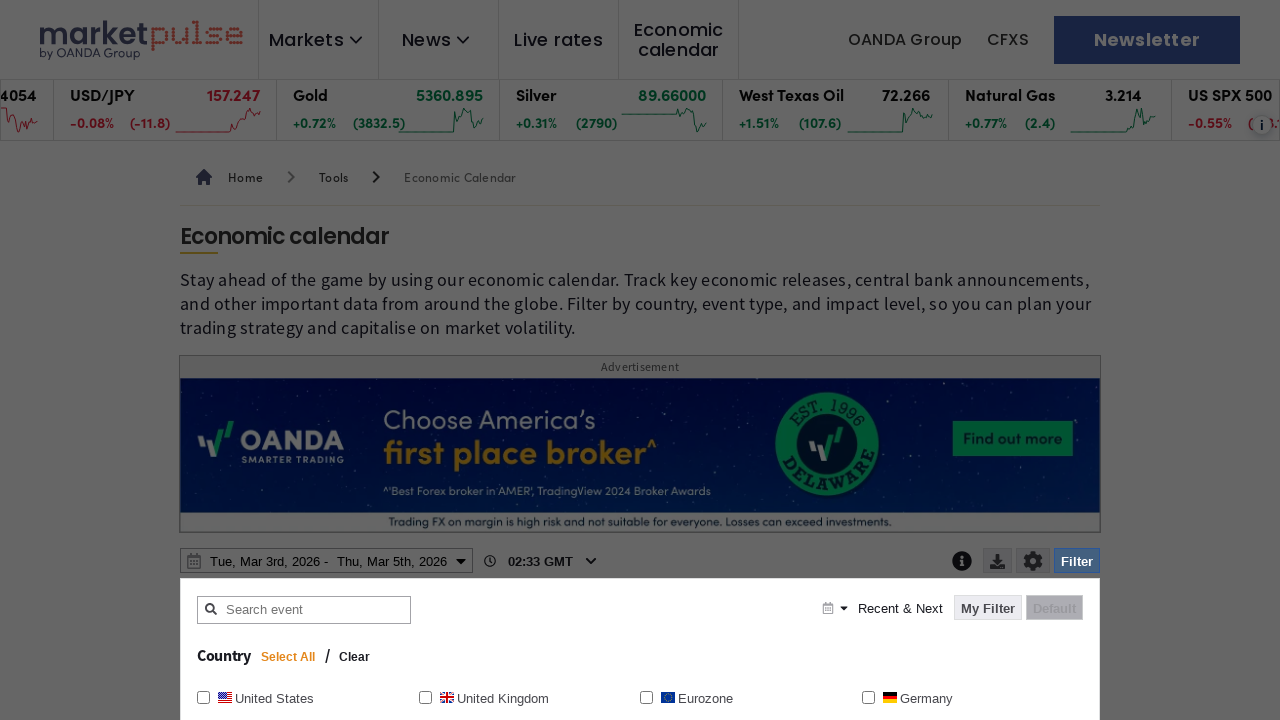

Waited 1200ms after clearing filters
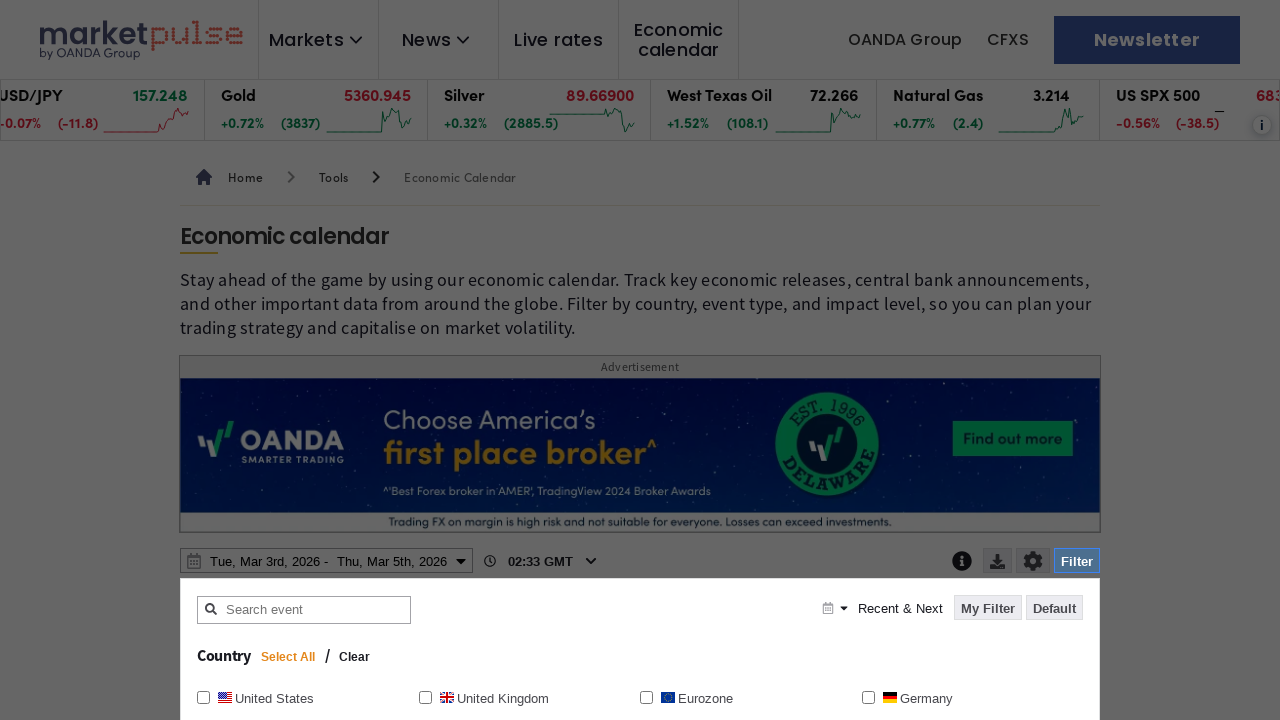

Selected Canada checkbox in country filter at (646, 360) on internal:role=checkbox[name="Canada Canada"i]
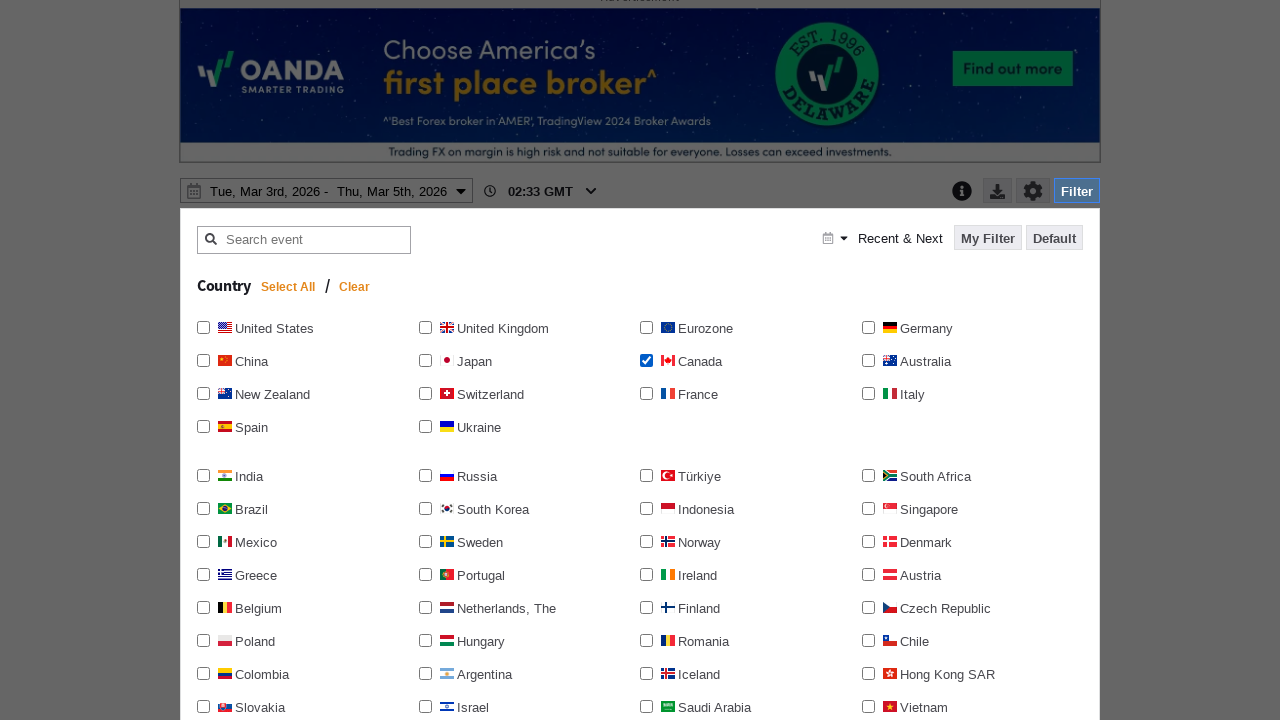

Waited 1200ms after selecting Canada filter
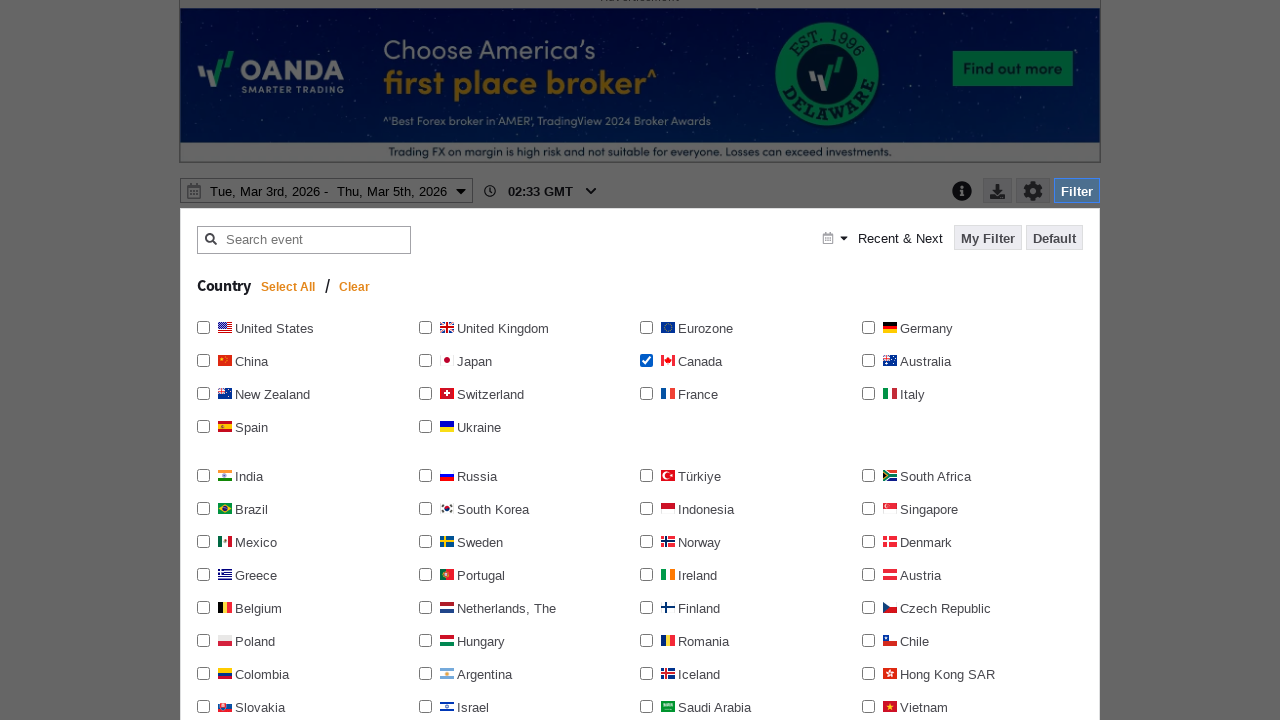

Clicked Apply filter button to apply Canada country filter at (1030, 360) on internal:role=button[name="Apply filter"i]
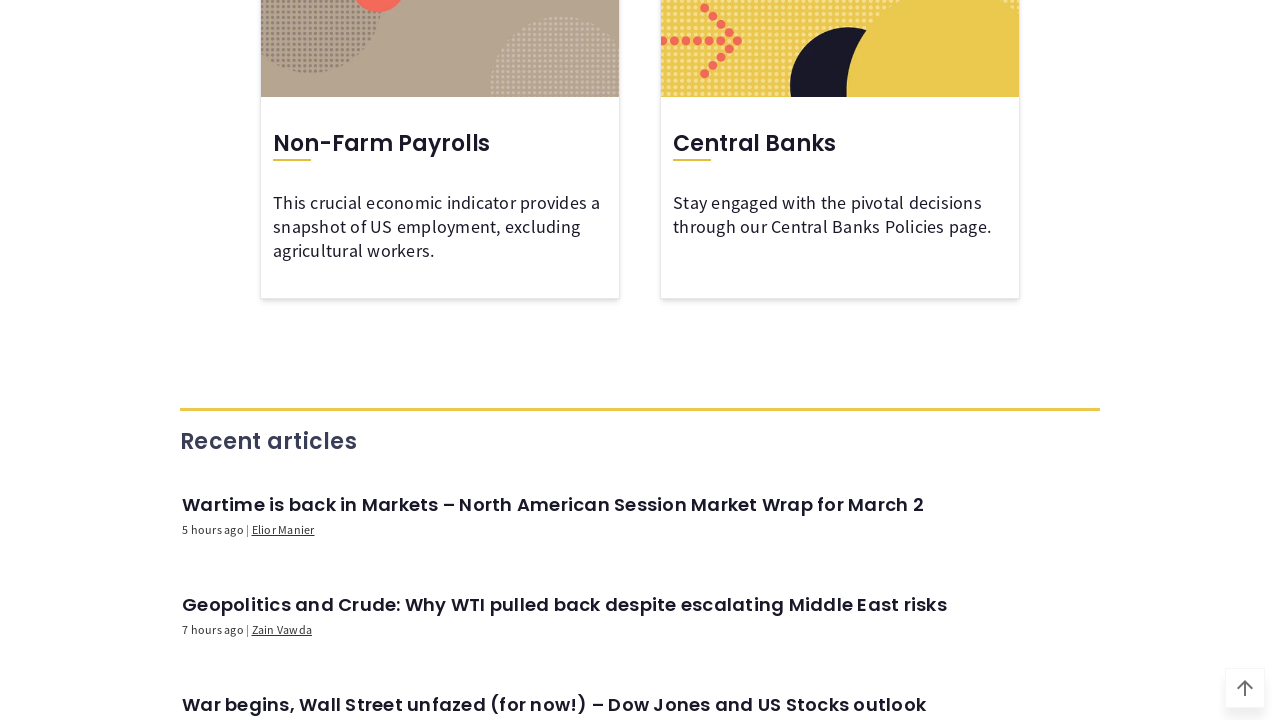

Waited 1200ms for country filter to be applied
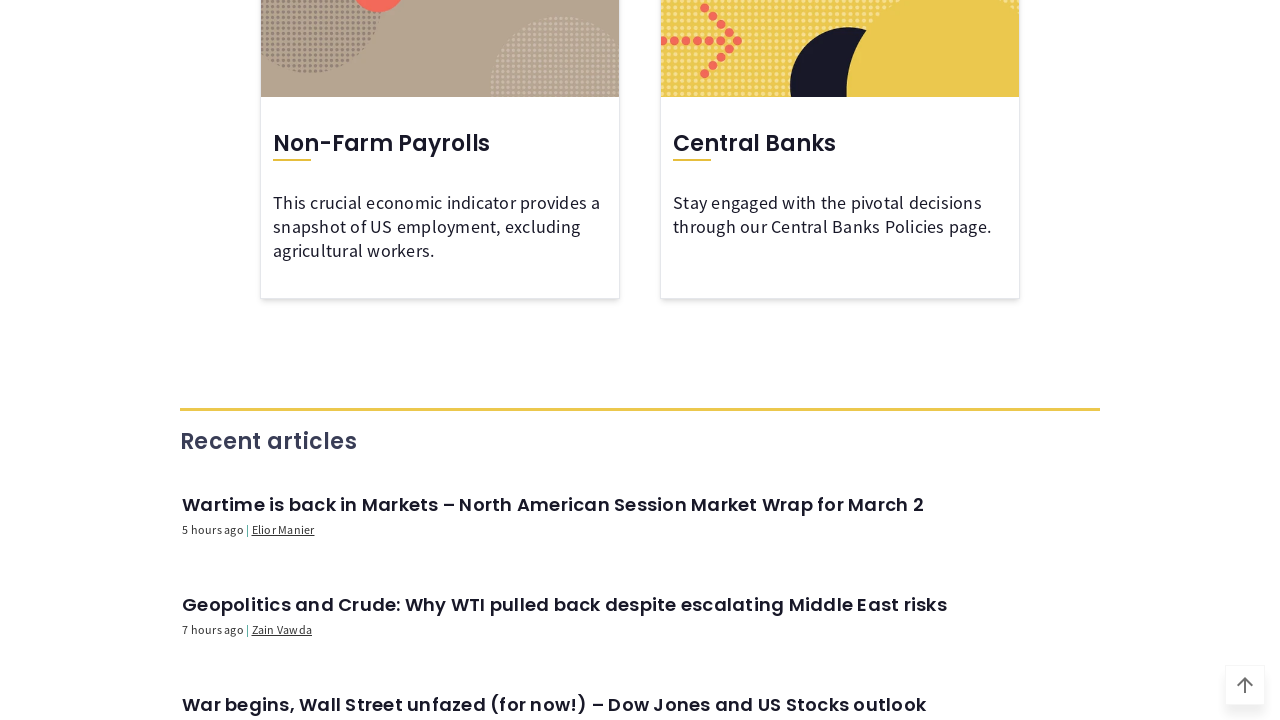

Clicked date range button to open date picker at (326, 361) on internal:role=button[name=/^.* - .*$/]
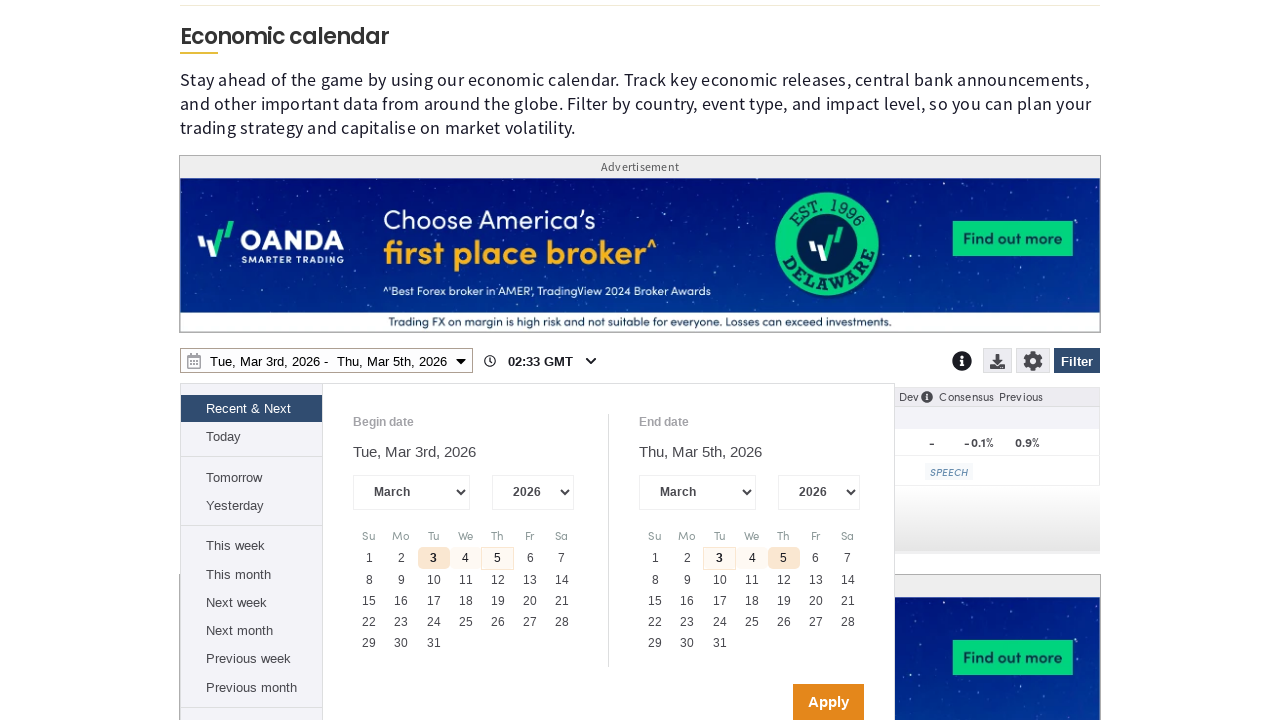

Waited 1200ms for date picker to open
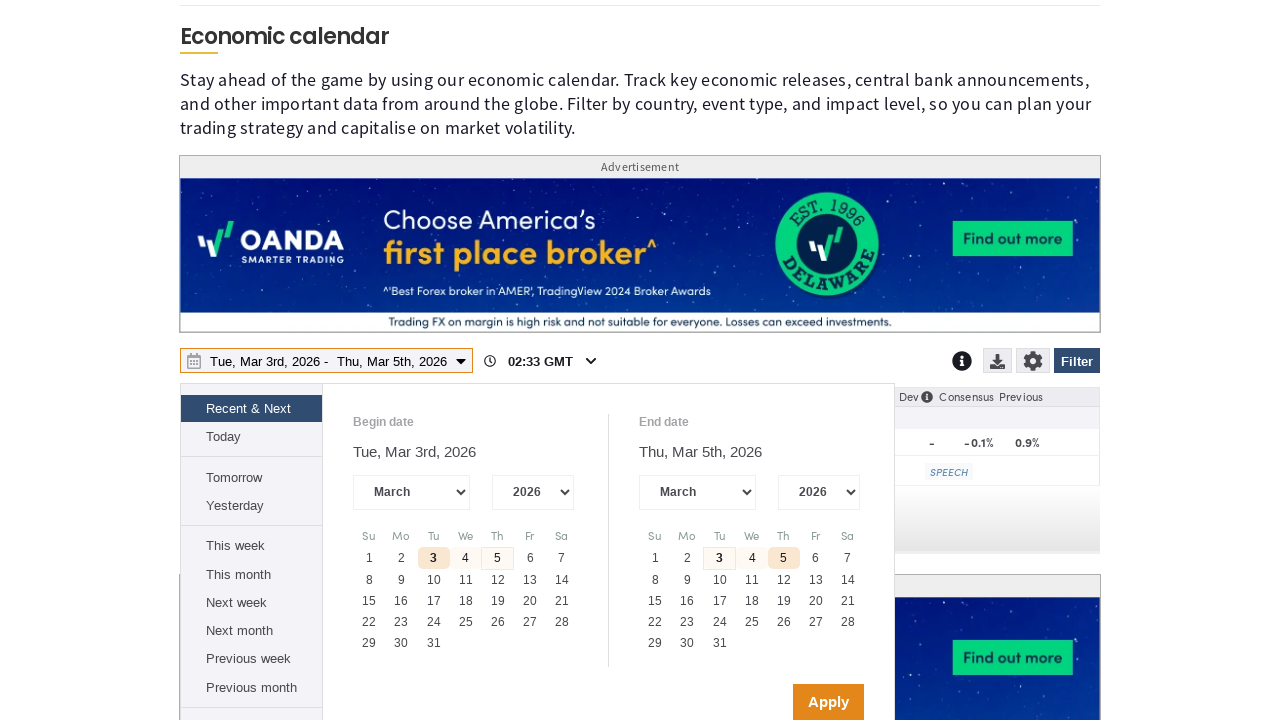

Located year selection combobox (4th combobox on page)
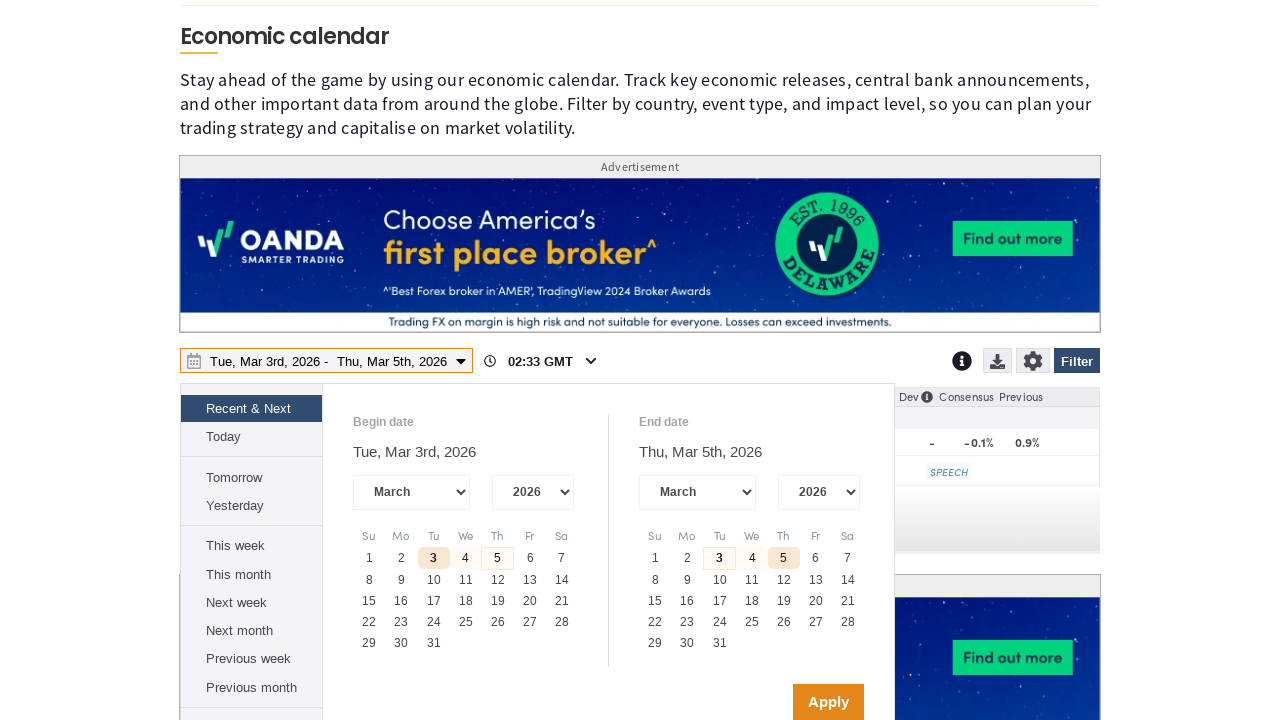

Year selector element was attached to DOM
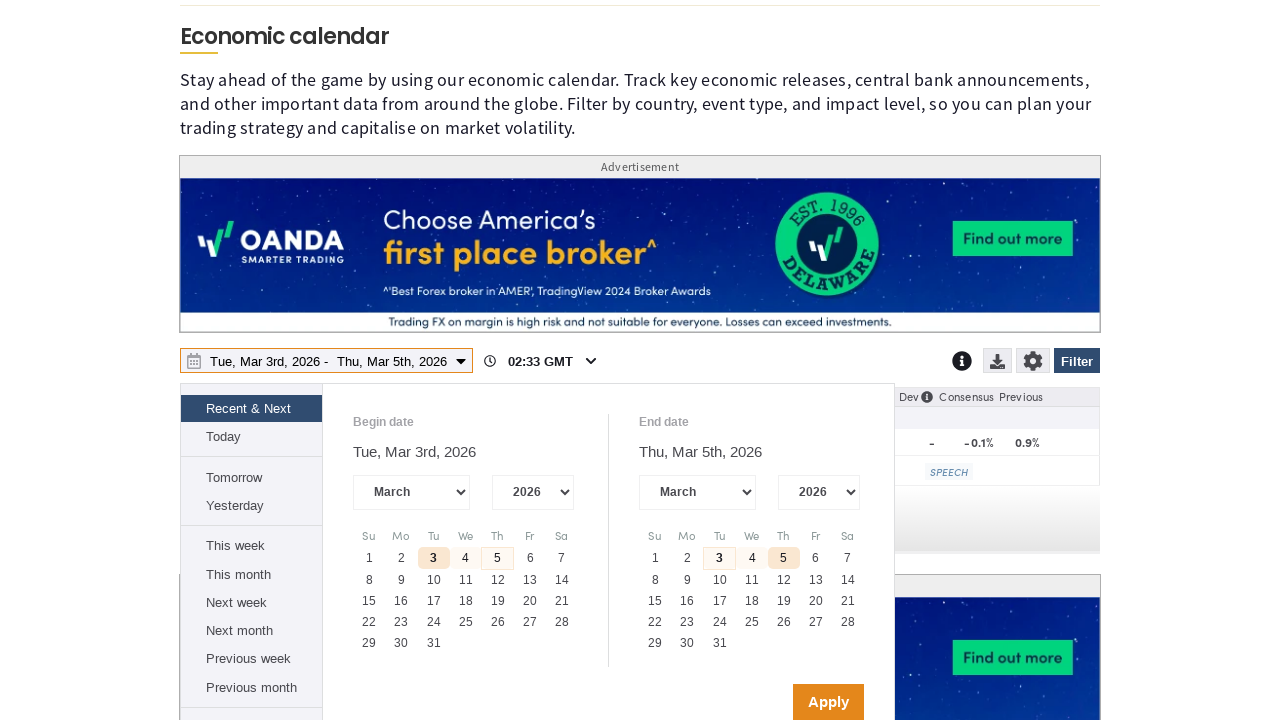

Retrieved available years from dropdown: ['2007', '2008', '2009', '2010', '2011', '2012', '2013', '2014', '2015', '2016', '2017', '2018', '2019', '2020', '2021', '2022', '2023', '2024', '2025', '2026', '2027']
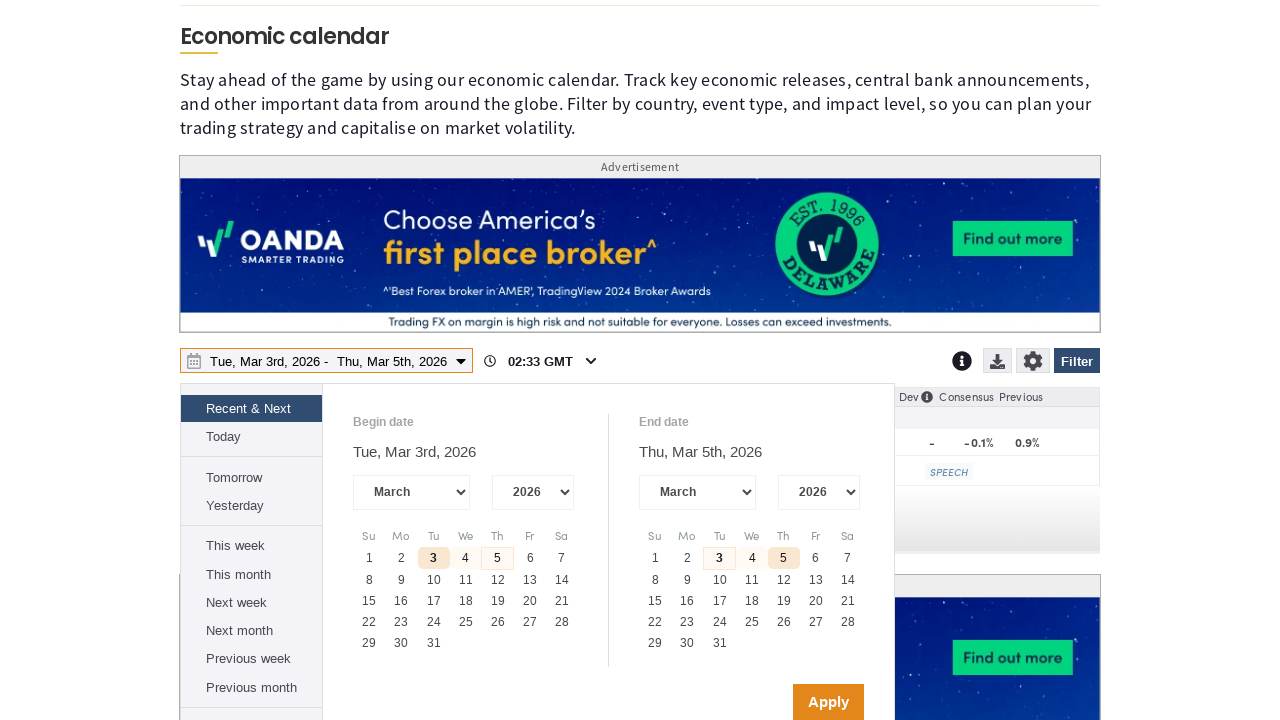

Selected last available year: 2027
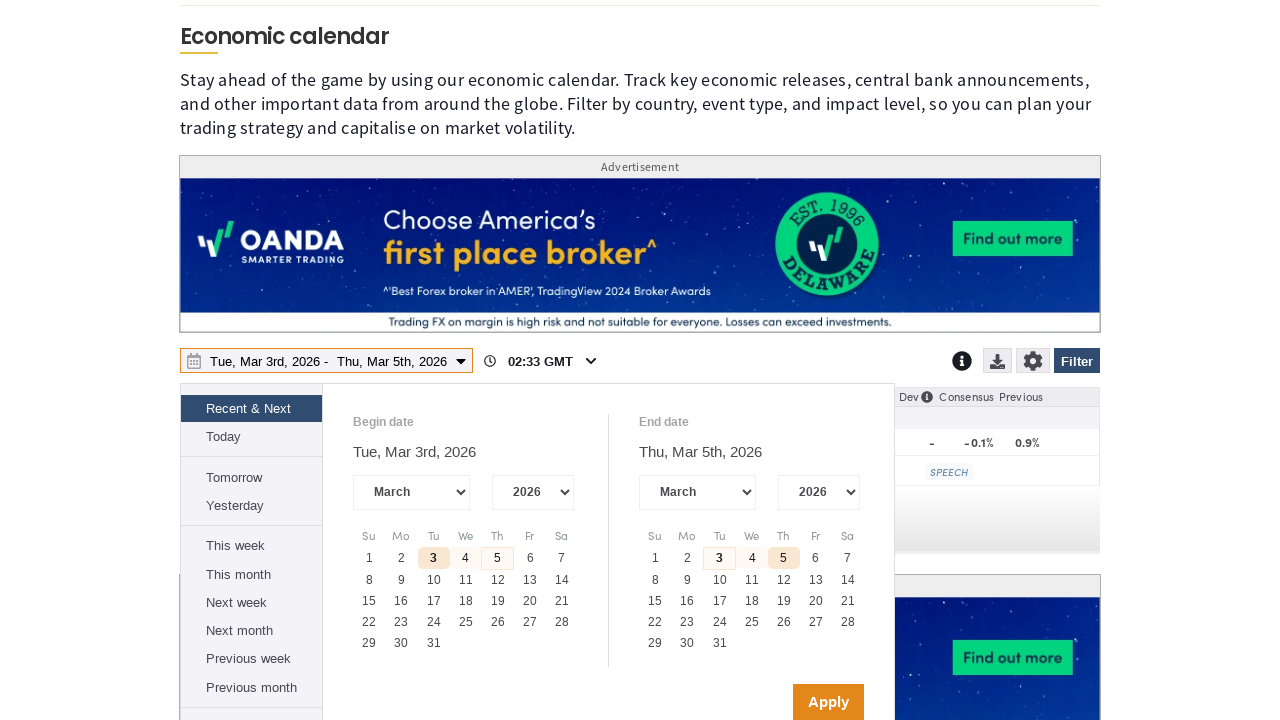

Applied year selection: 2027 on internal:role=combobox >> nth=3
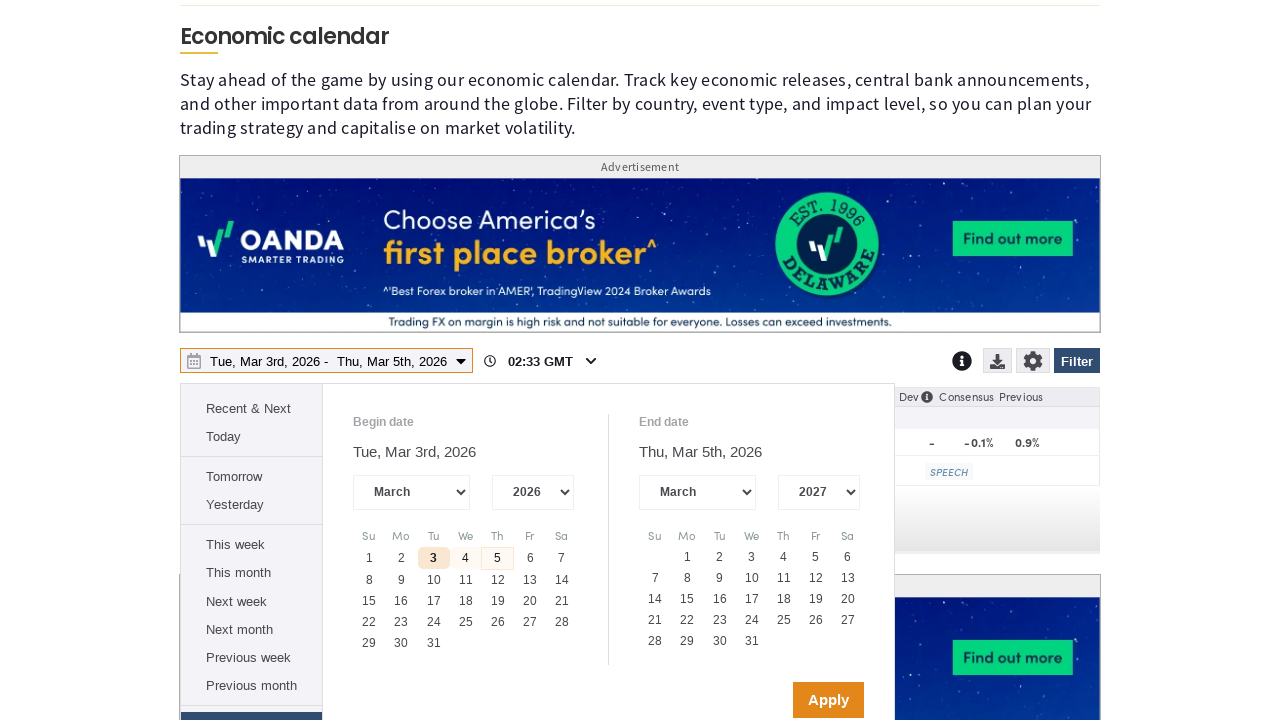

Waited 1200ms after year selection
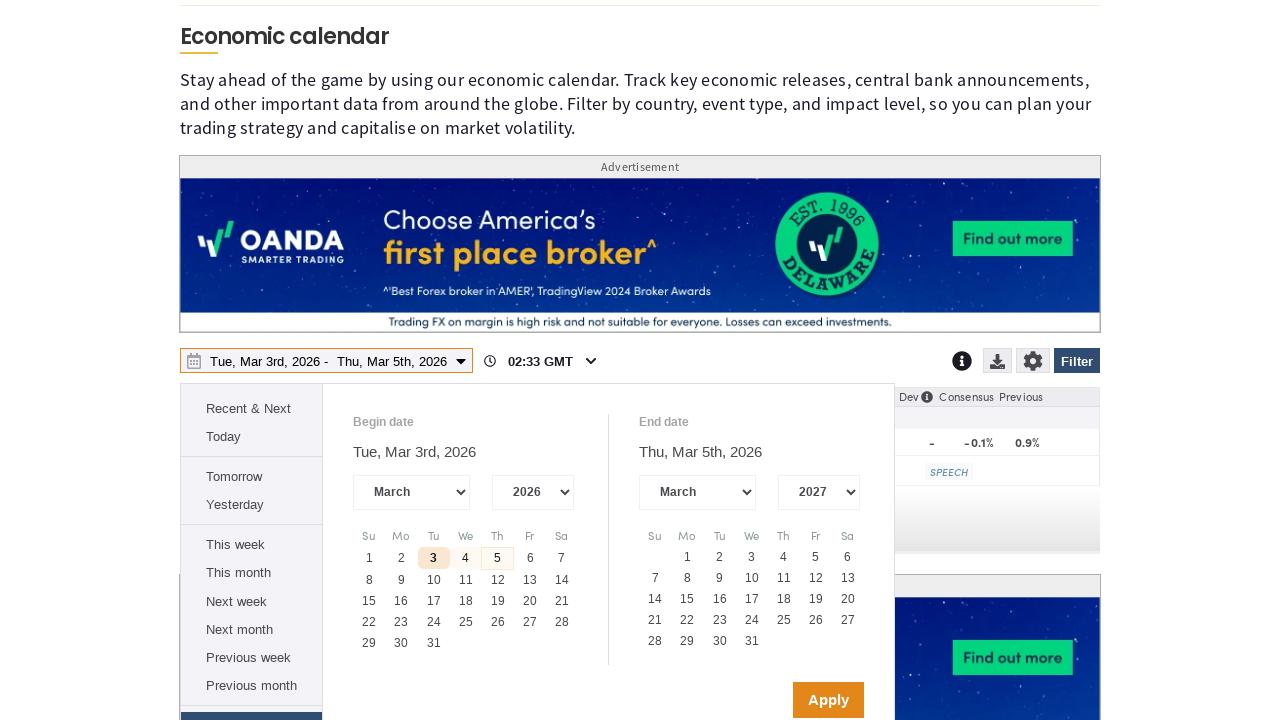

Located all valid (enabled) day cells in date picker calendar
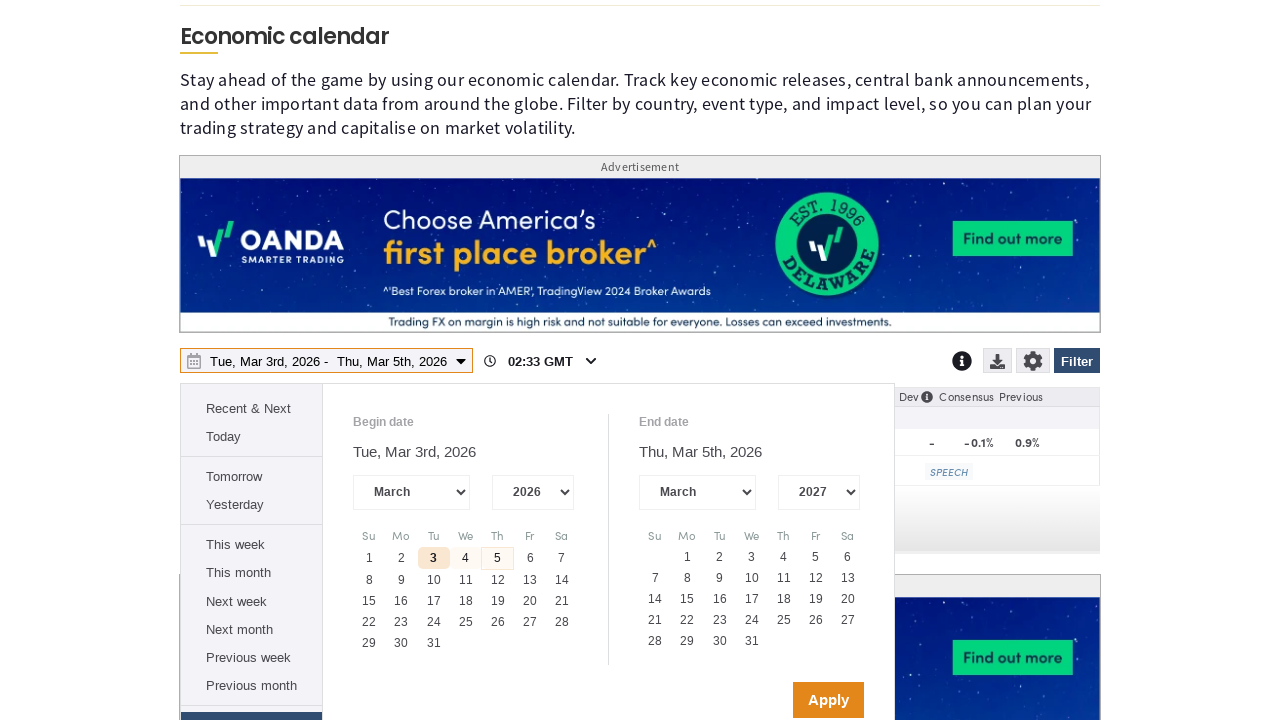

Waited 1200ms for day cells to fully load
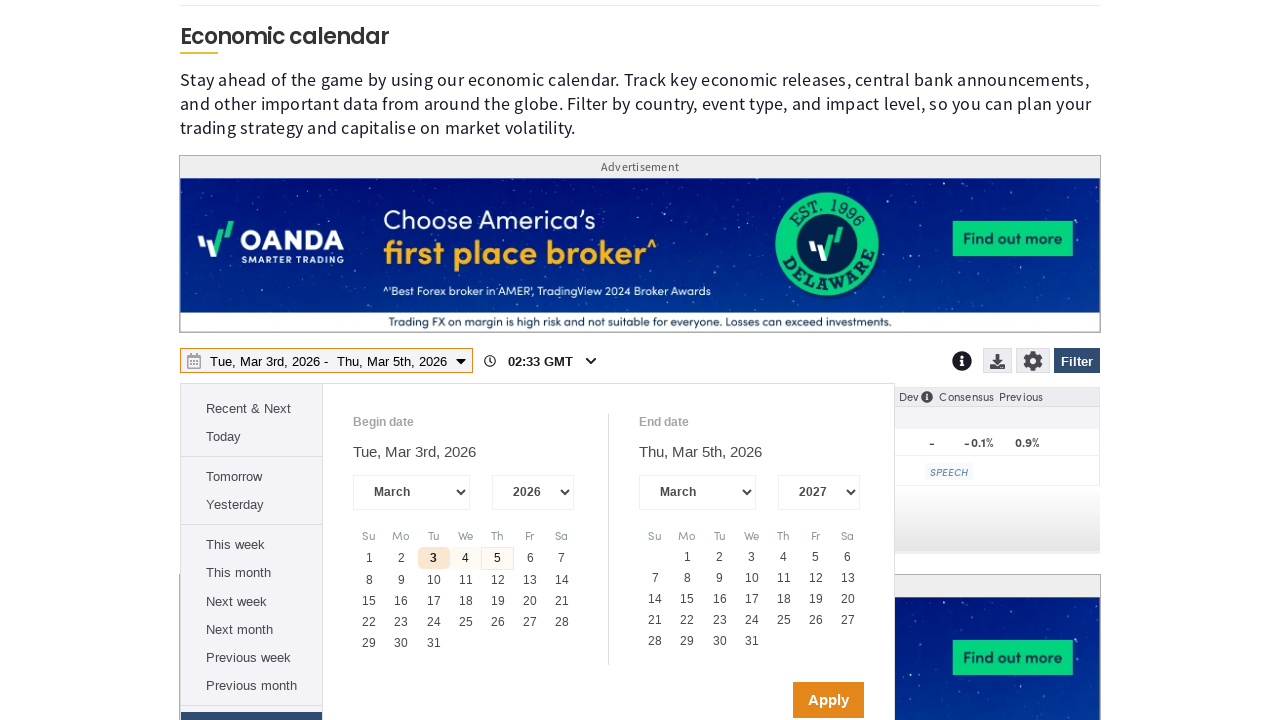

Clicked the last available day in the calendar at (752, 641) on div[role='gridcell']:not([aria-disabled='true']) >> nth=-1
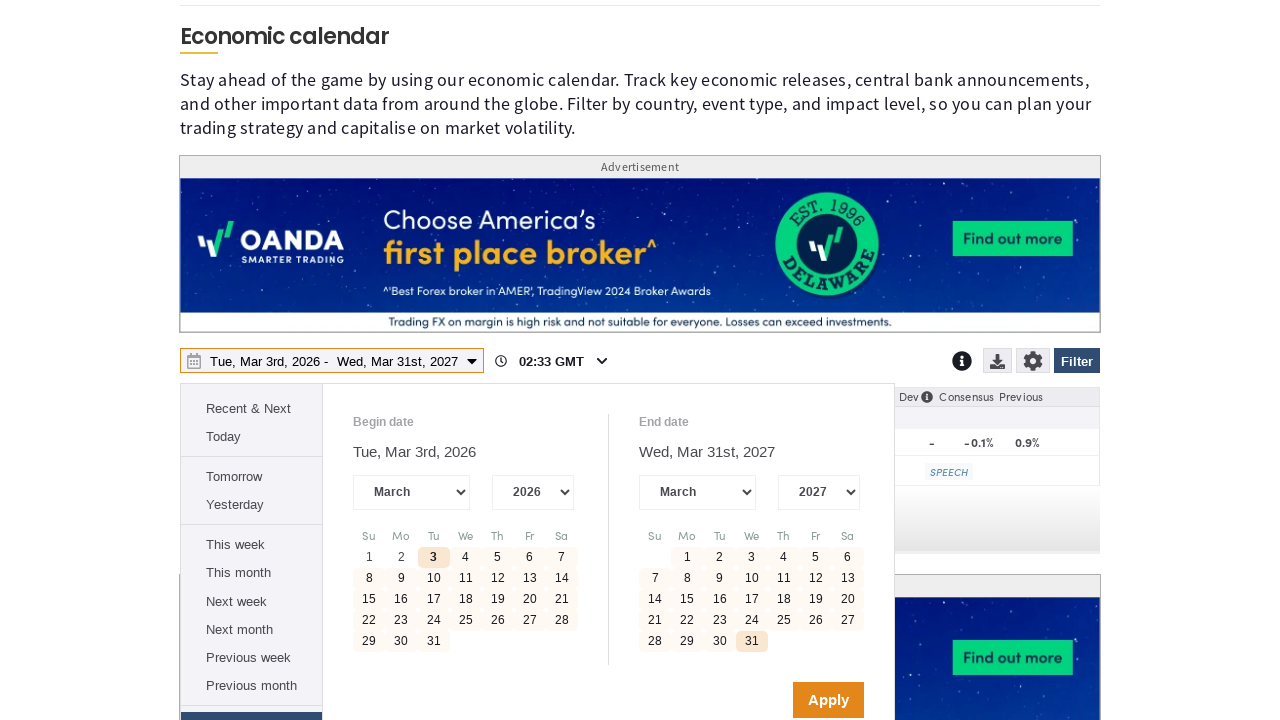

Waited 1200ms after clicking last day
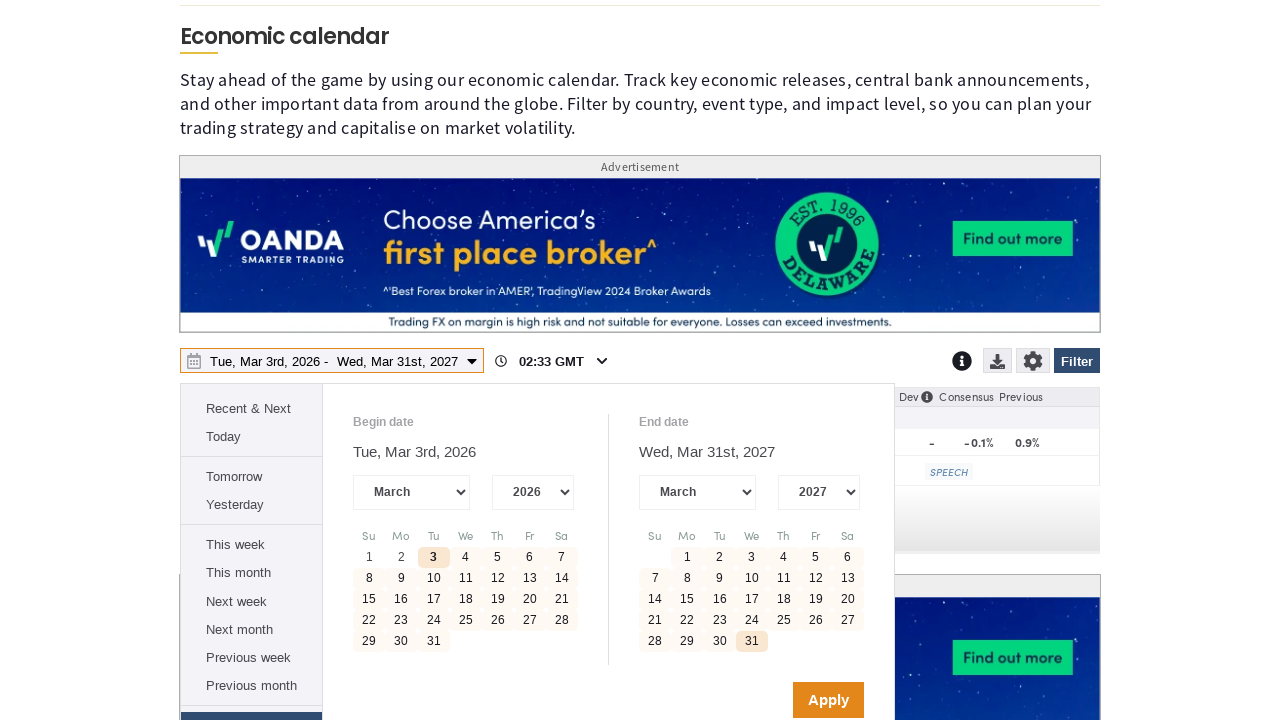

Clicked Apply button to confirm date range selection at (828, 700) on internal:role=button[name="Apply"i]
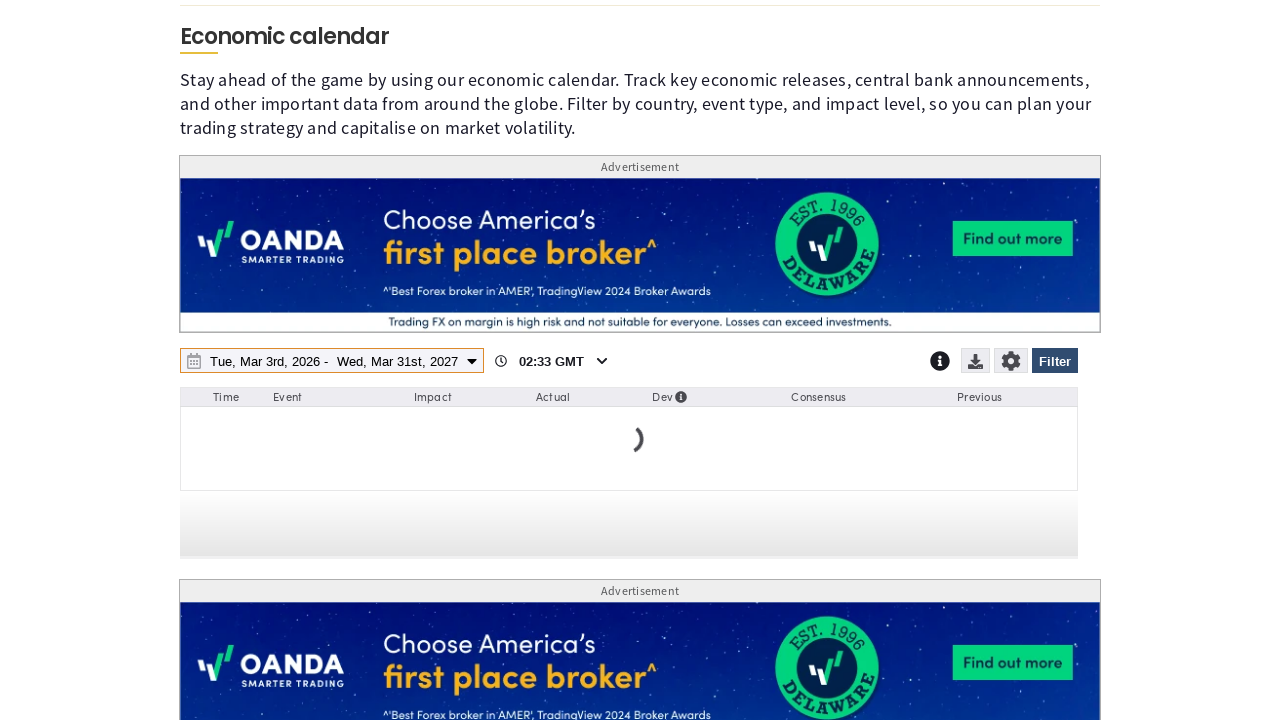

Waited 1500ms for date range filter to be applied
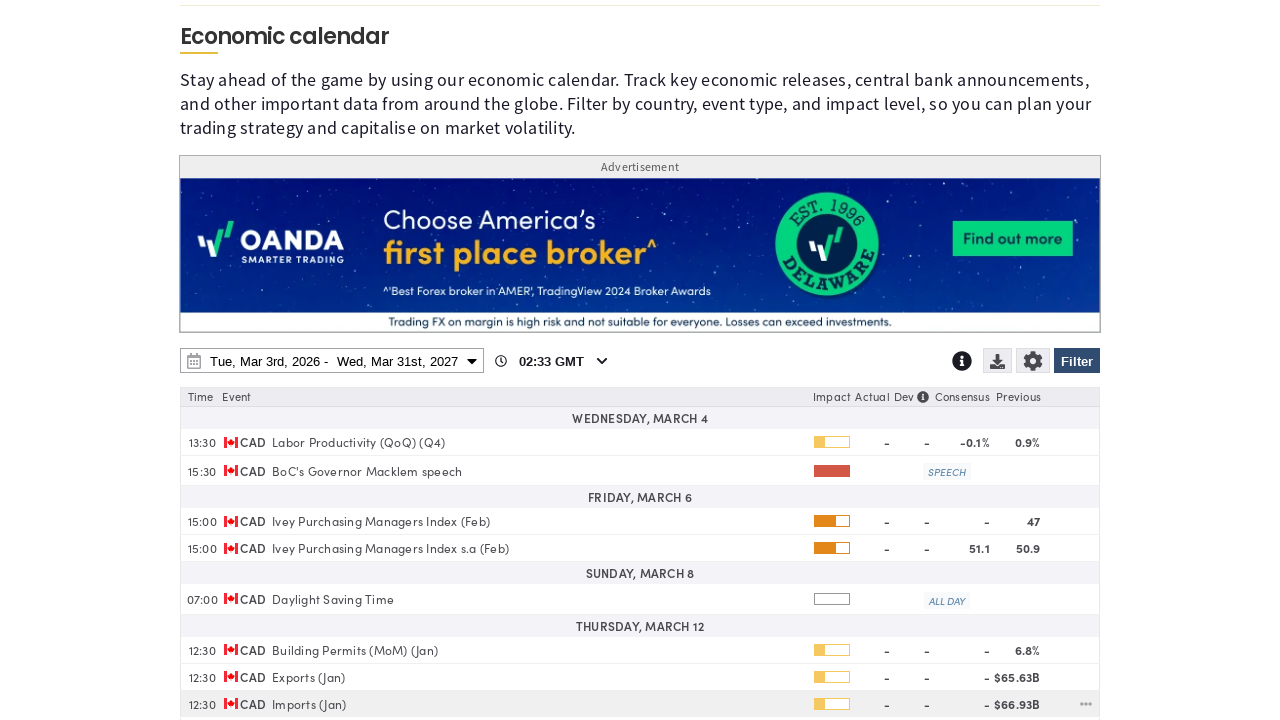

Clicked selectable wrapper element to open download menu at (1000, 363) on .fxs_selectable-wrapper
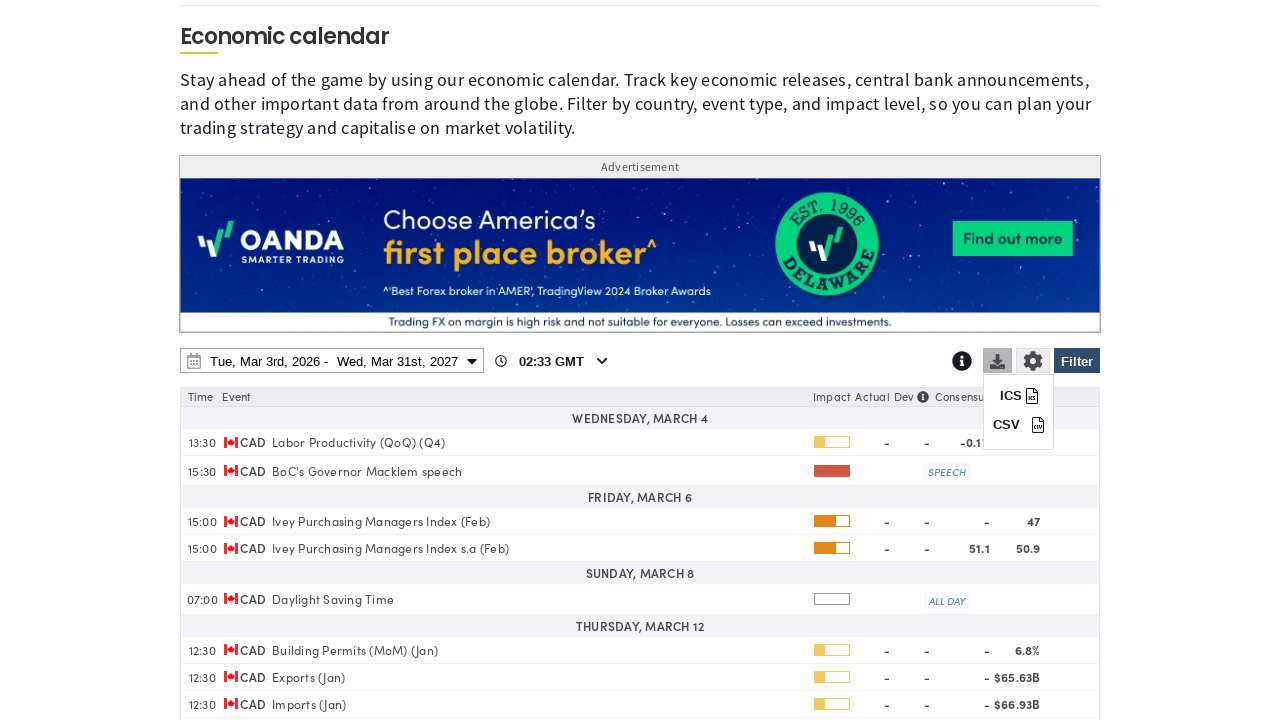

Download menu loaded with ICS button visible
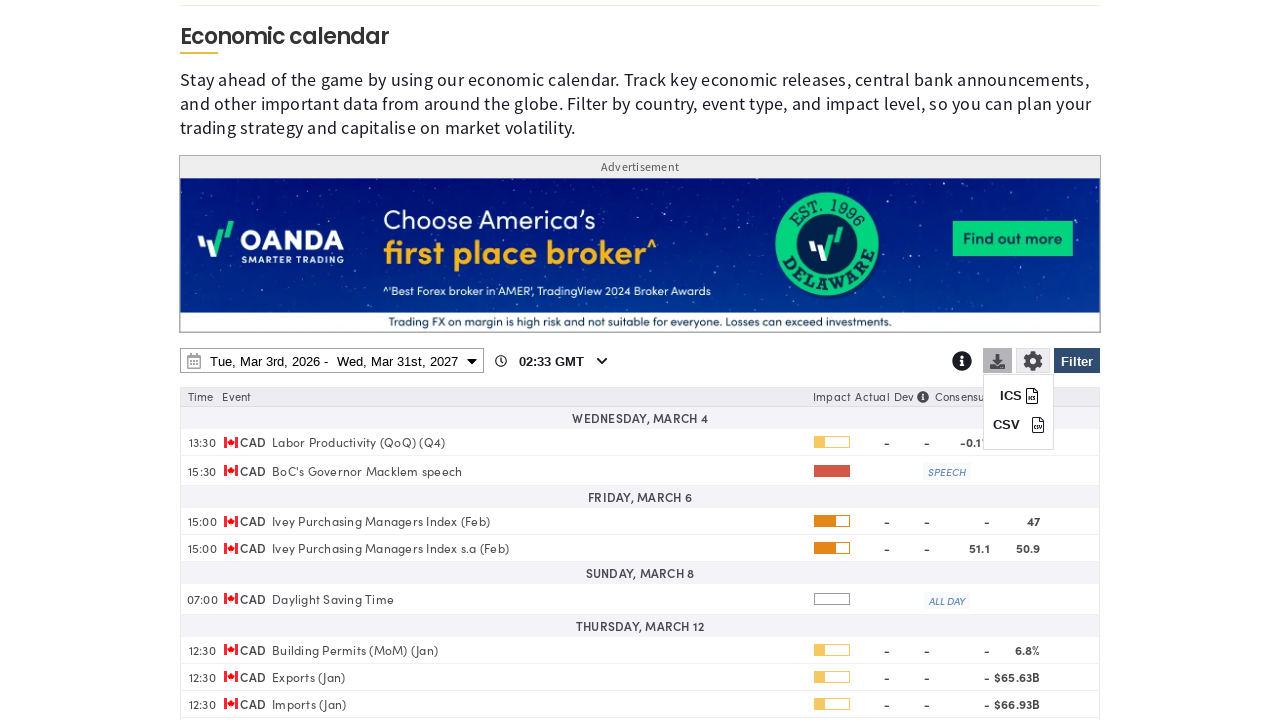

ICS download button is visible and ready
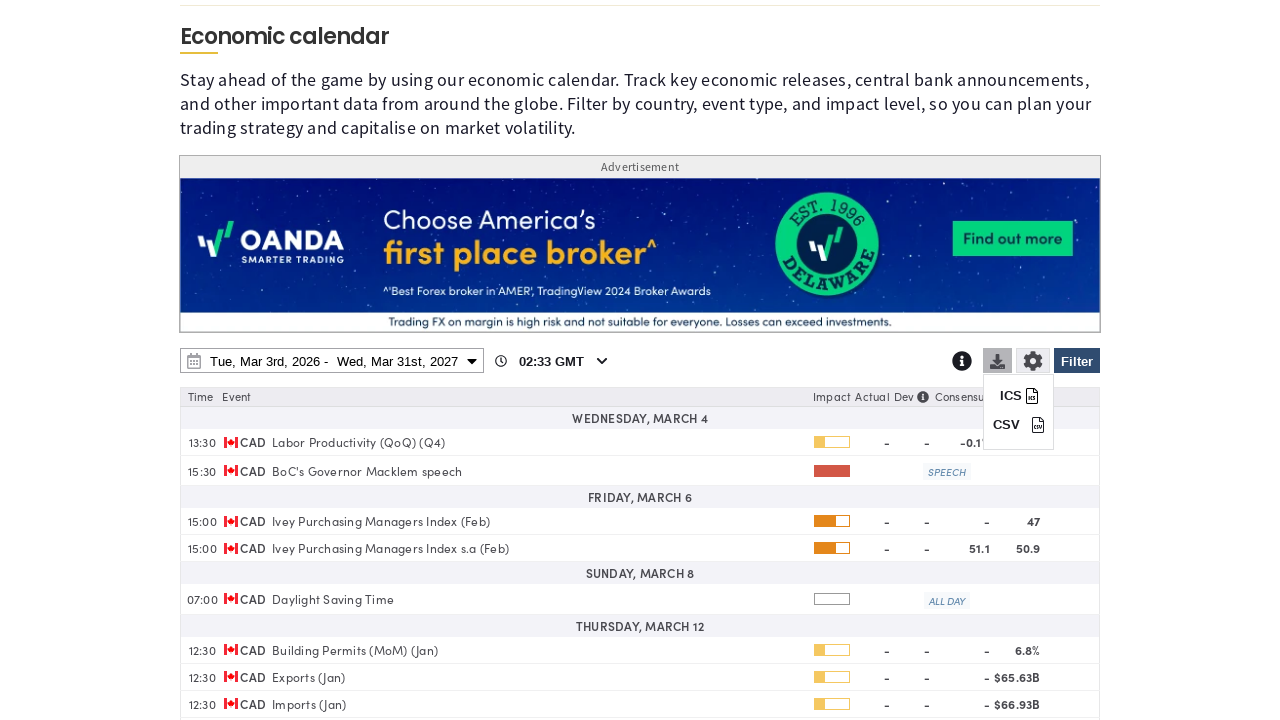

CSV download button is visible and ready
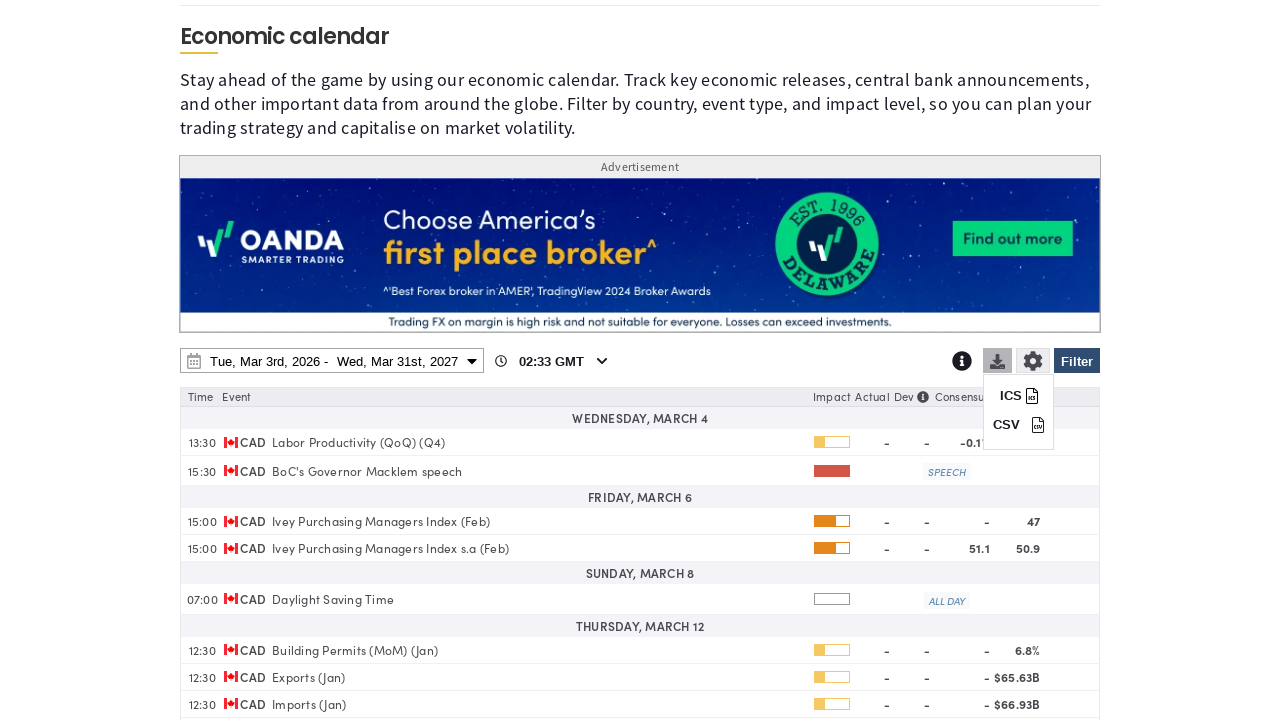

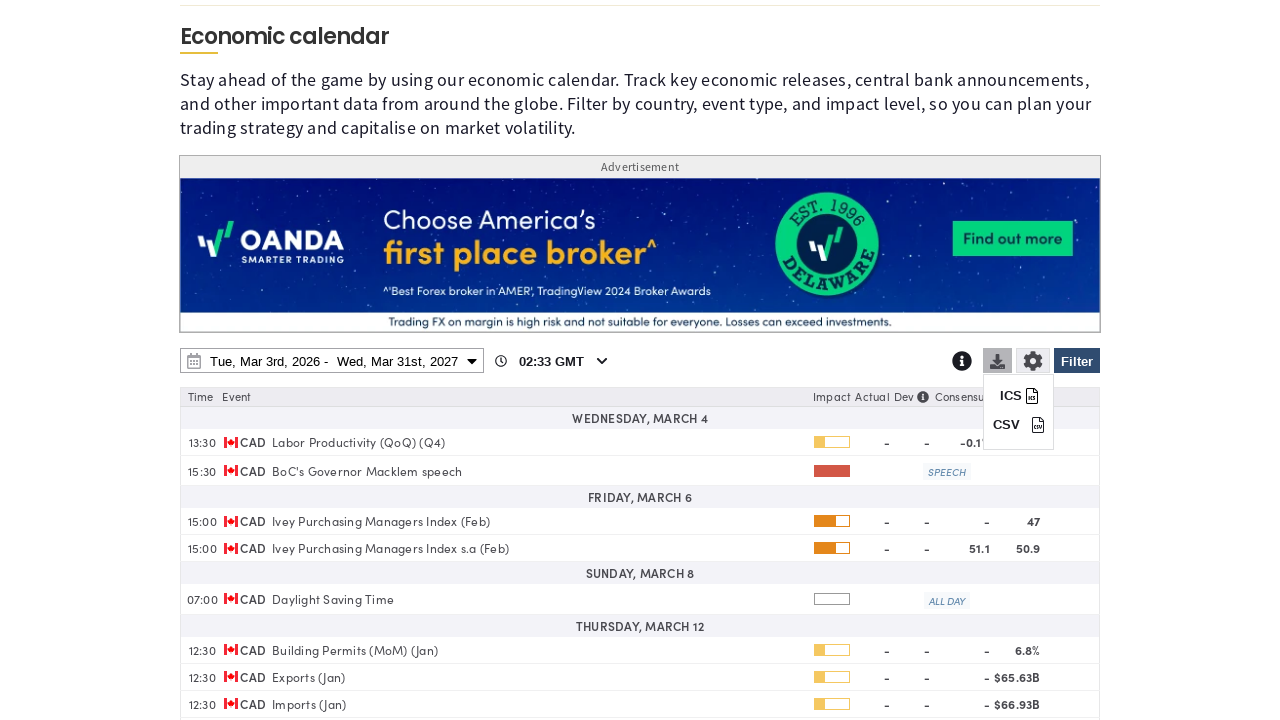